Tests different types of JavaScript alerts including simple alerts, confirmation dialogs, and prompt dialogs with text input

Starting URL: https://demo.automationtesting.in/Alerts.html

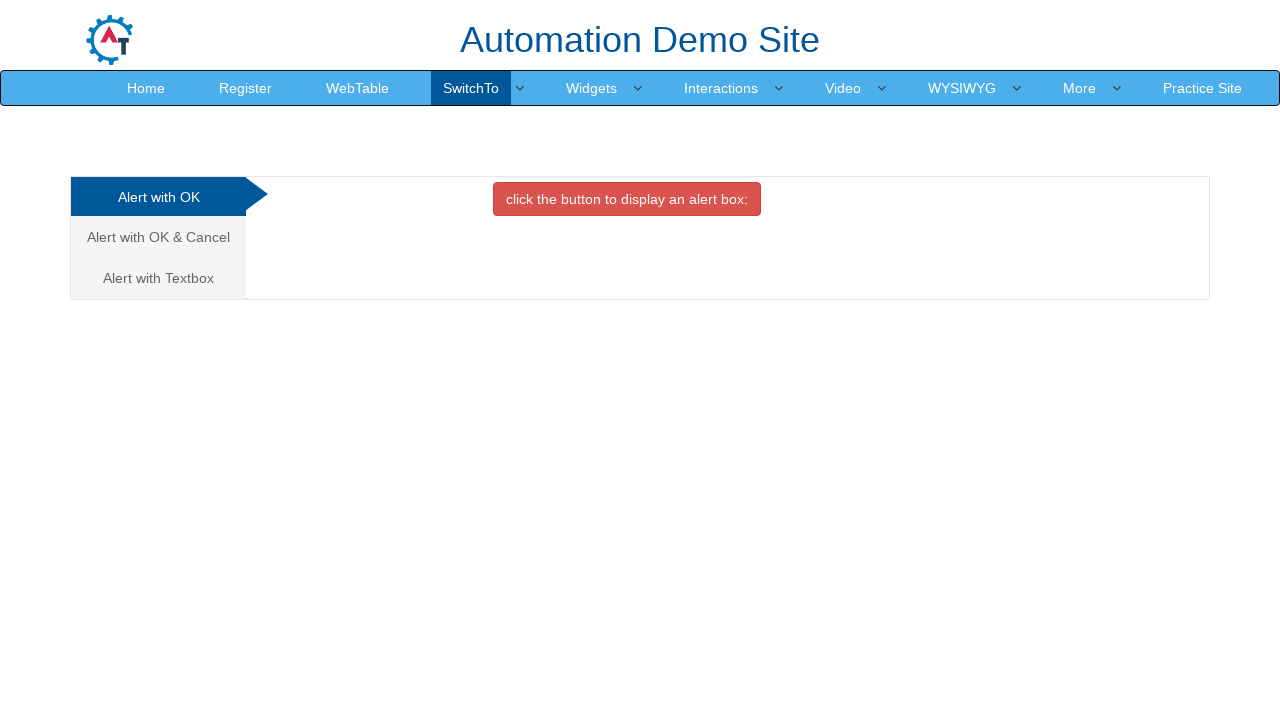

Clicked button to trigger simple alert at (627, 199) on xpath=//button[@class='btn btn-danger']
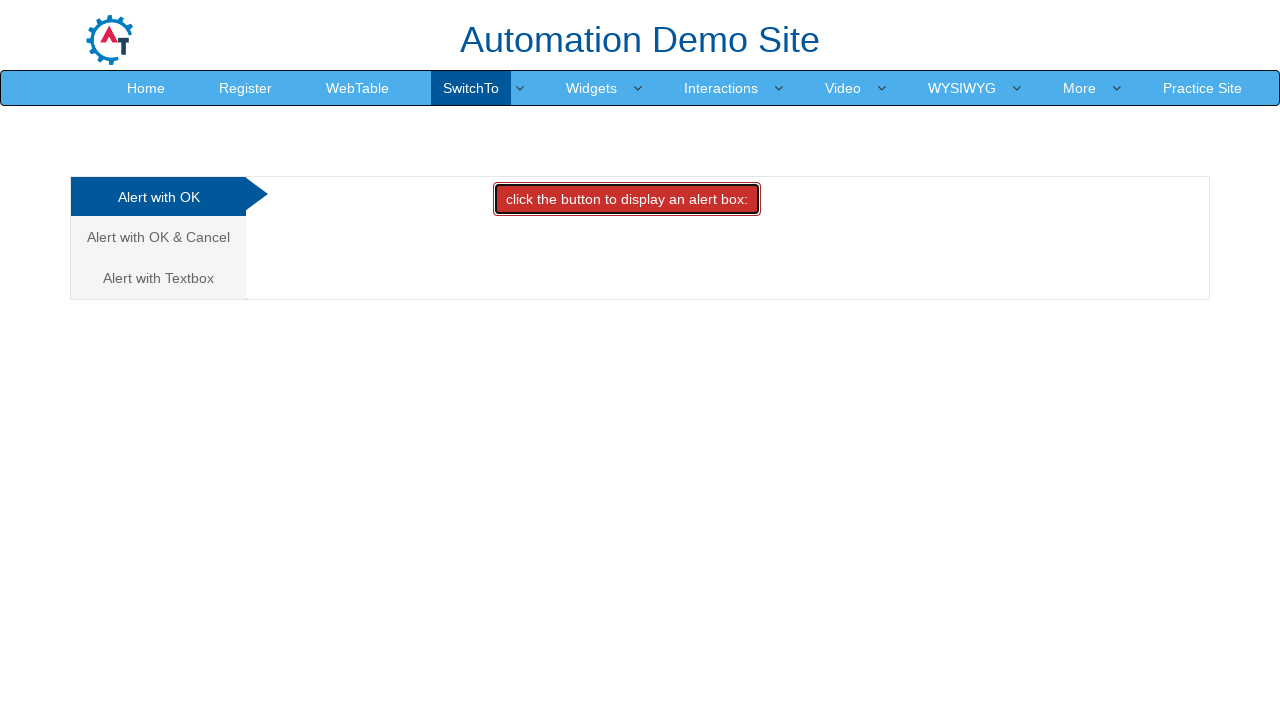

Set up dialog handler to accept simple alert
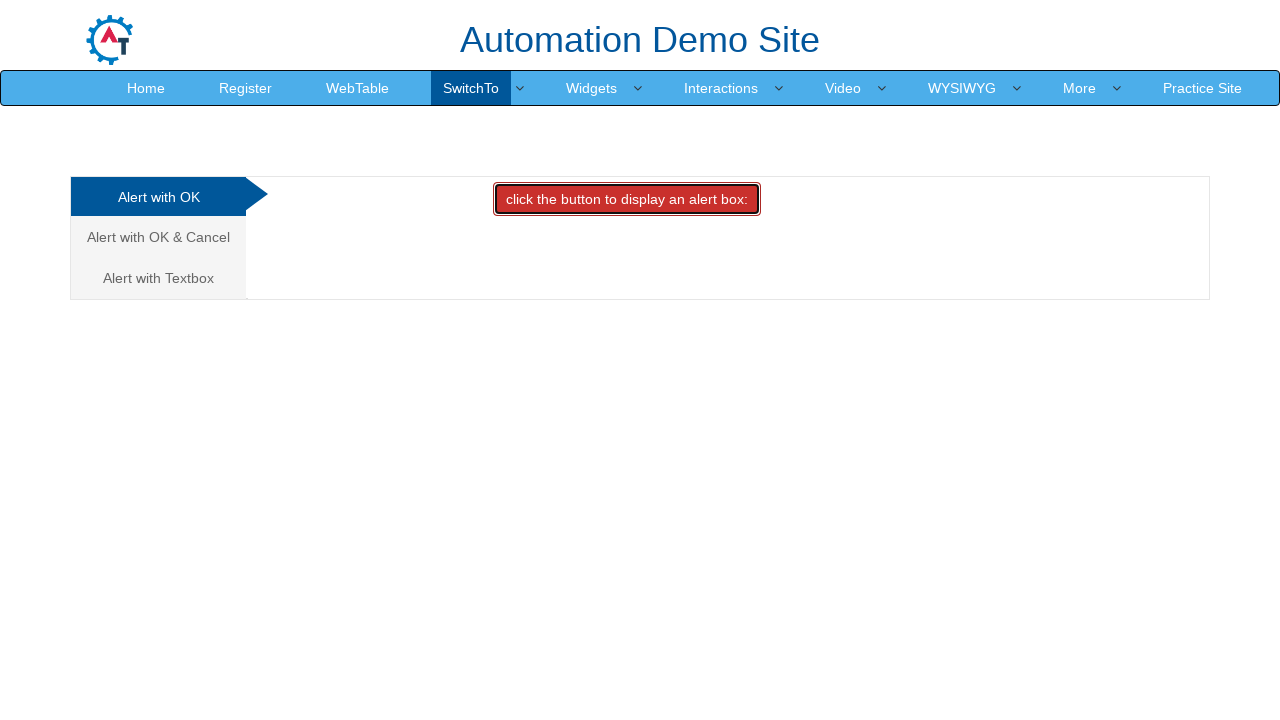

Navigated to Alert with OK & Cancel section at (158, 237) on xpath=//a[normalize-space()='Alert with OK & Cancel']
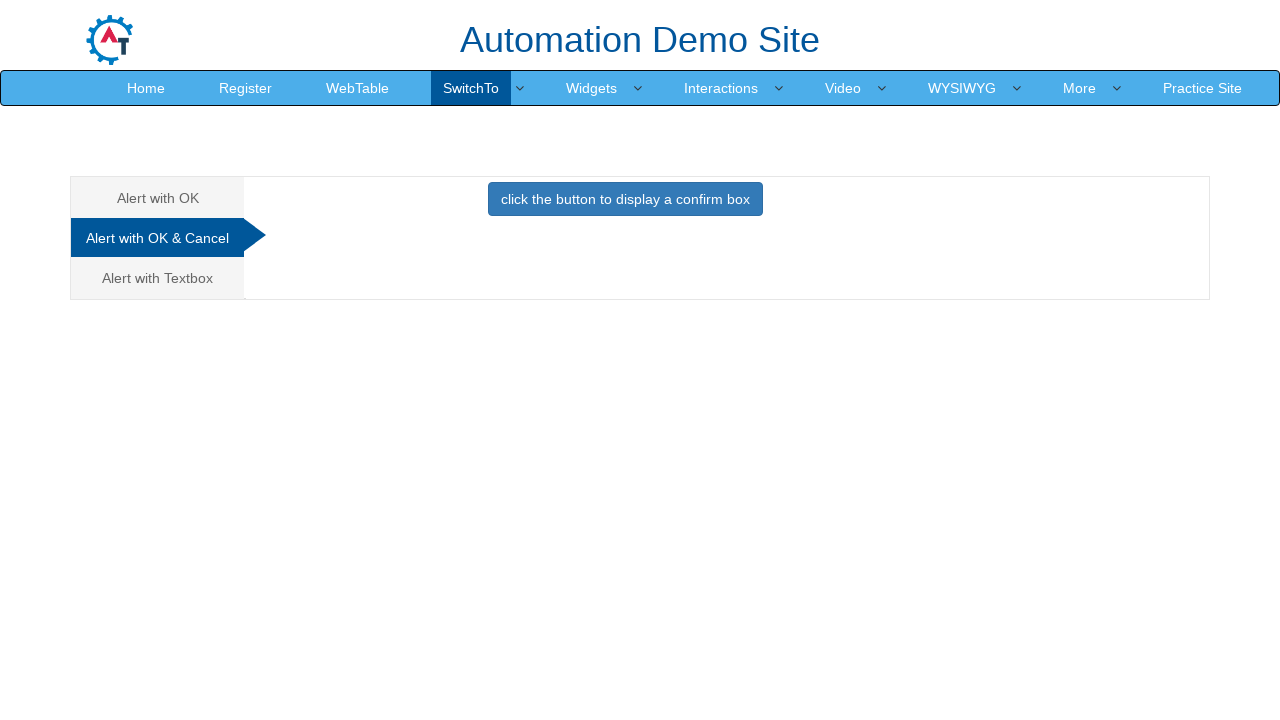

Clicked button to trigger confirmation dialog at (625, 199) on xpath=//button[@class='btn btn-primary']
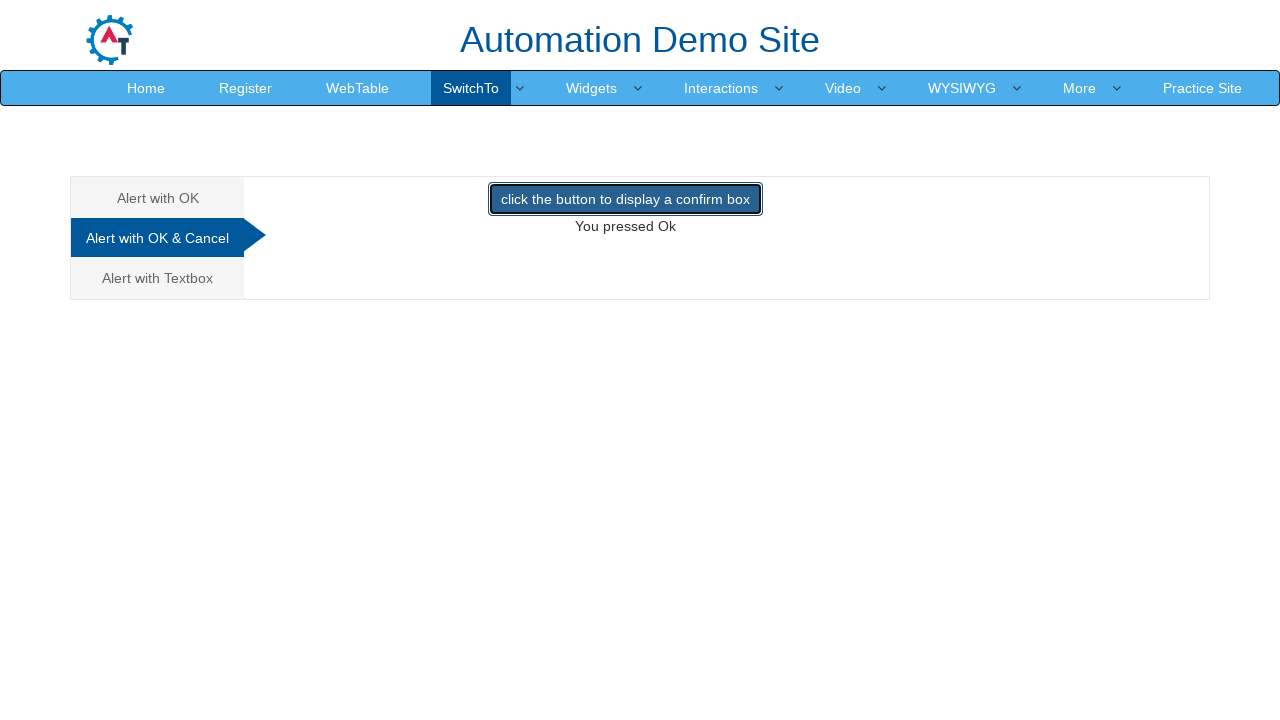

Set up dialog handler to dismiss confirmation dialog
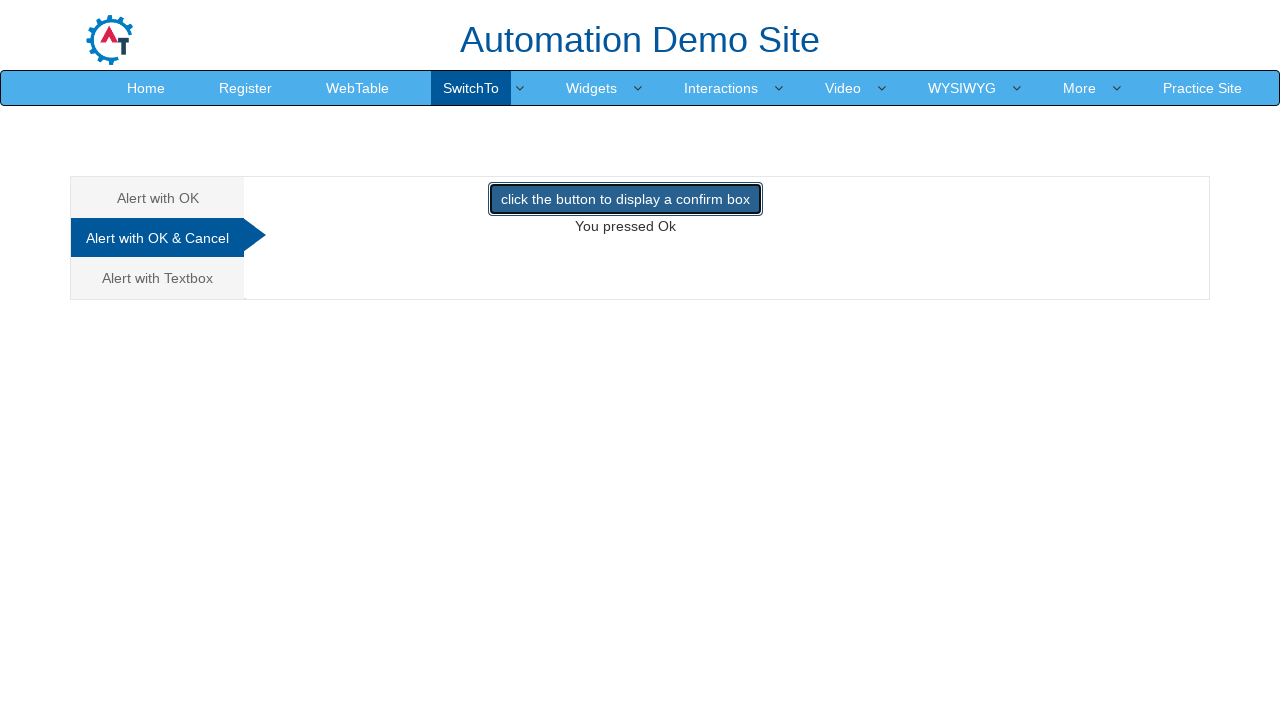

Navigated to Alert with Textbox section at (158, 278) on xpath=//a[normalize-space()='Alert with Textbox']
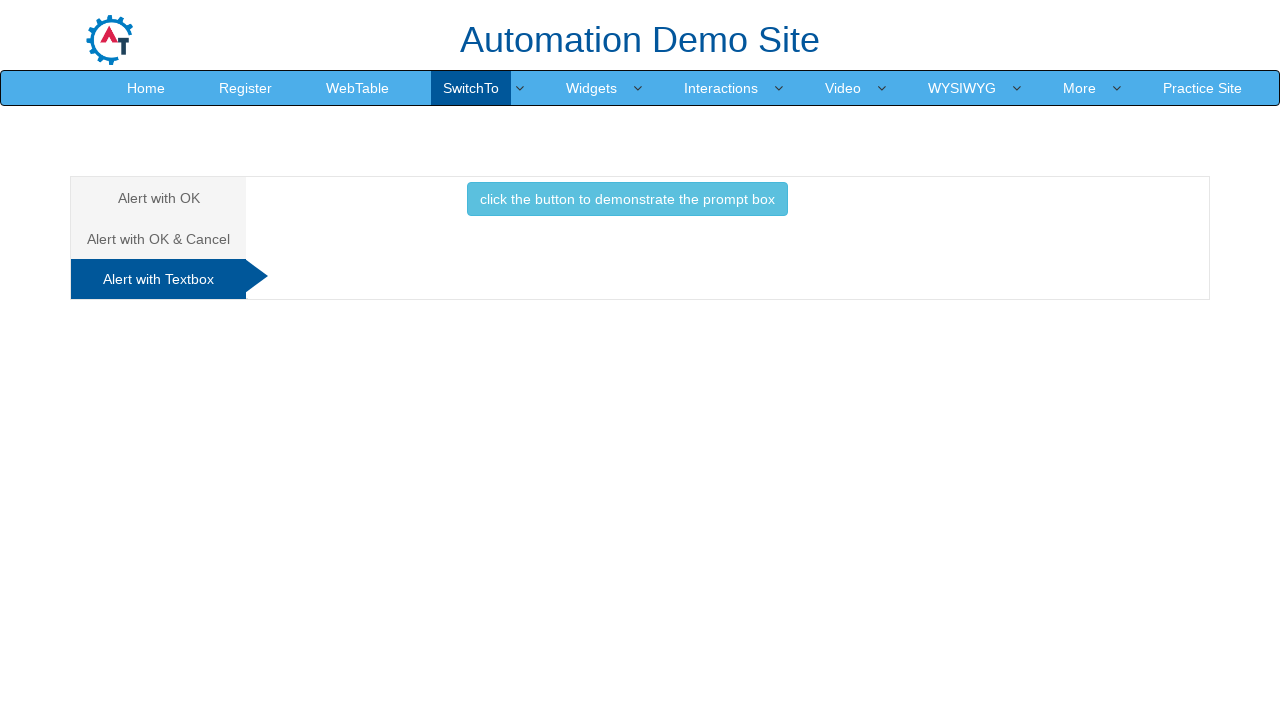

Clicked button to trigger prompt dialog at (627, 199) on xpath=//button[@class='btn btn-info']
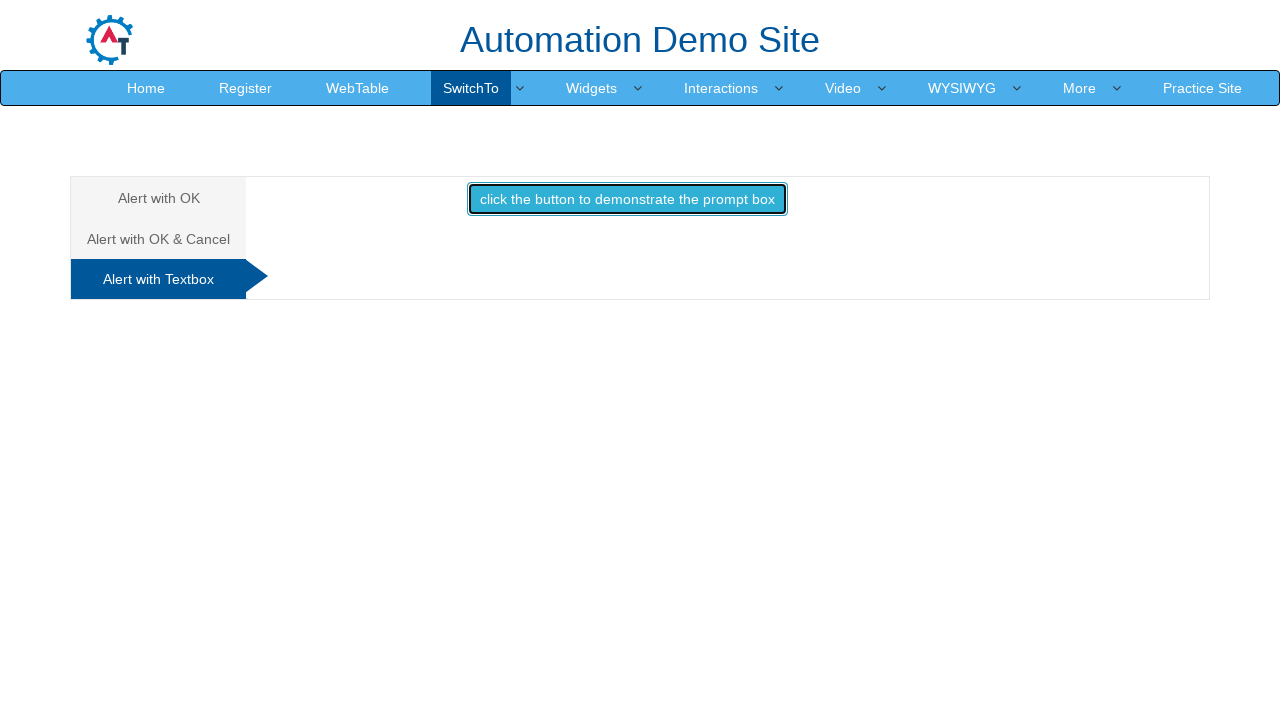

Set up dialog handler to accept prompt with text 'Krupa Nag'
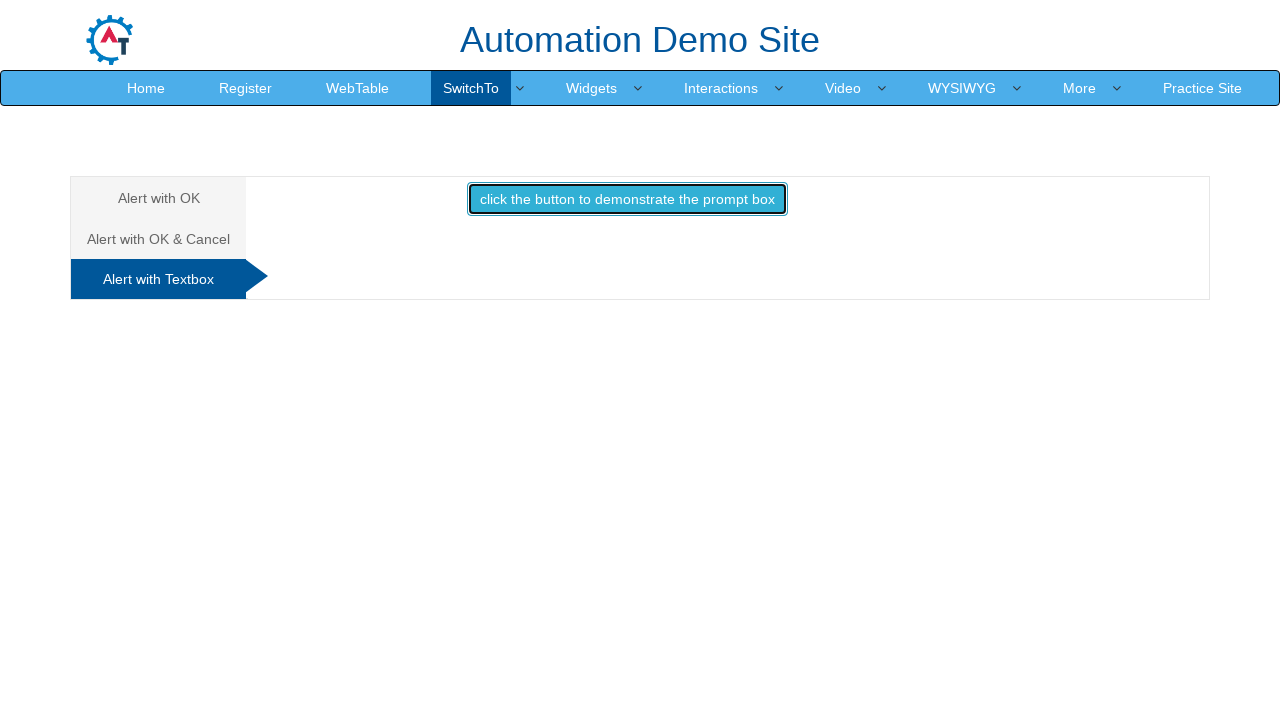

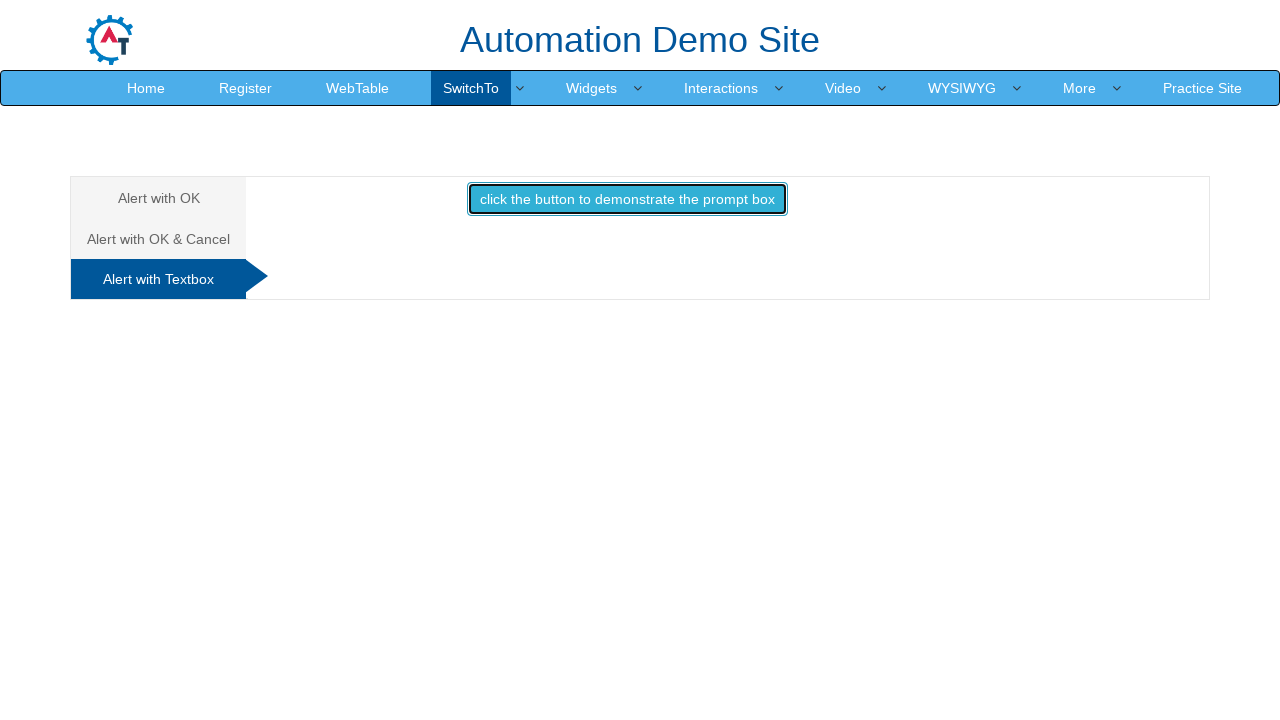